Tests the search functionality on the Katalon CMS demo site by entering "Flying Ninja" in the search field and clicking the search button.

Starting URL: https://cms.demo.katalon.com/

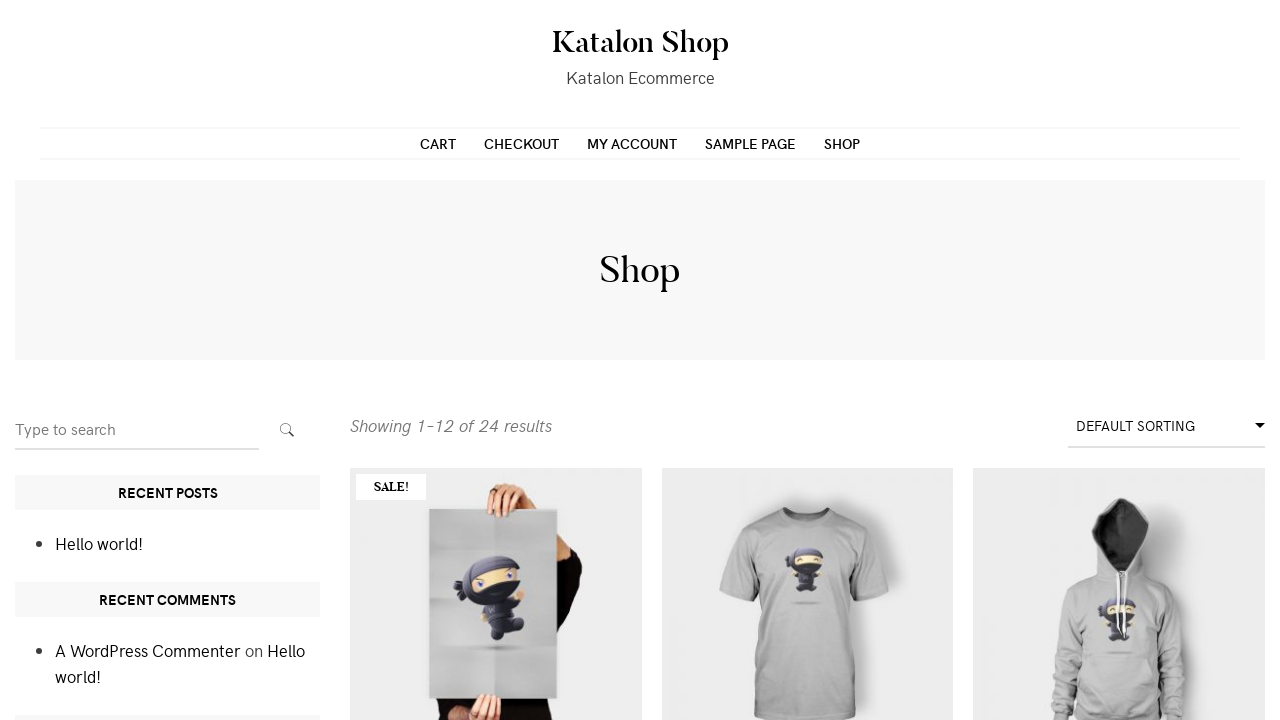

Entered 'Flying Ninja' in the search field on input[name='s']
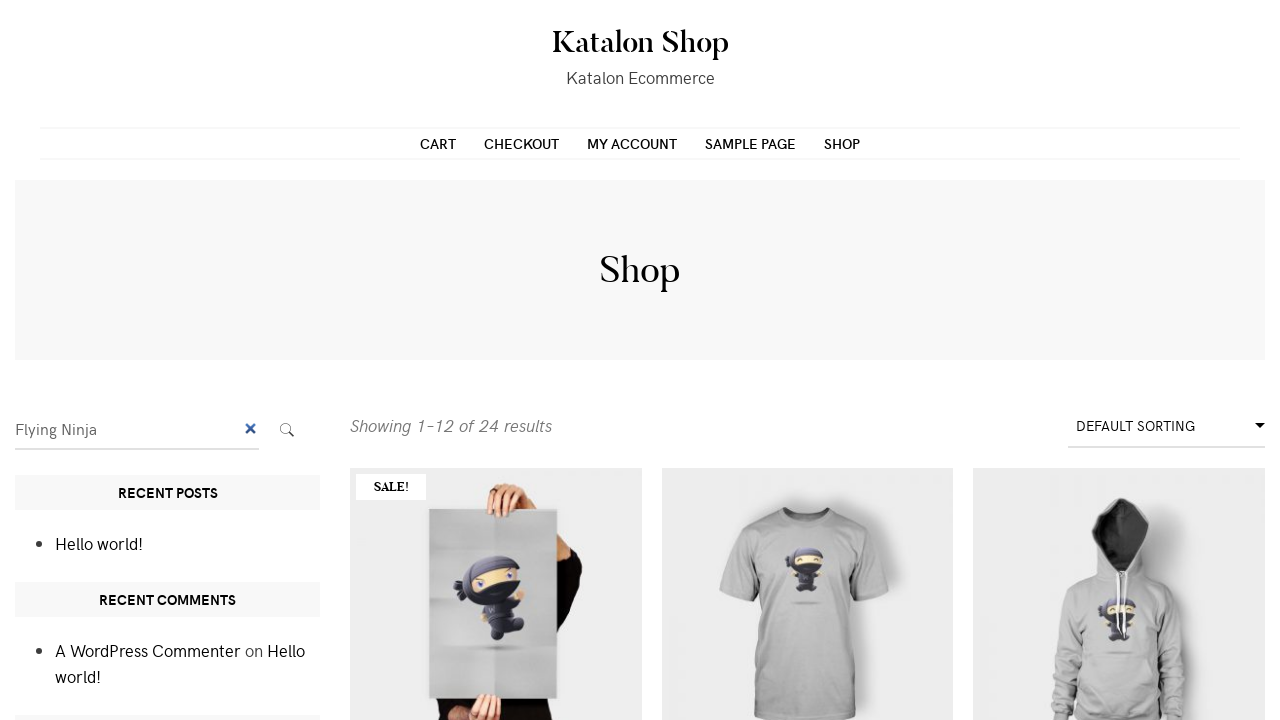

Clicked the search submit button at (287, 430) on button.search-submit
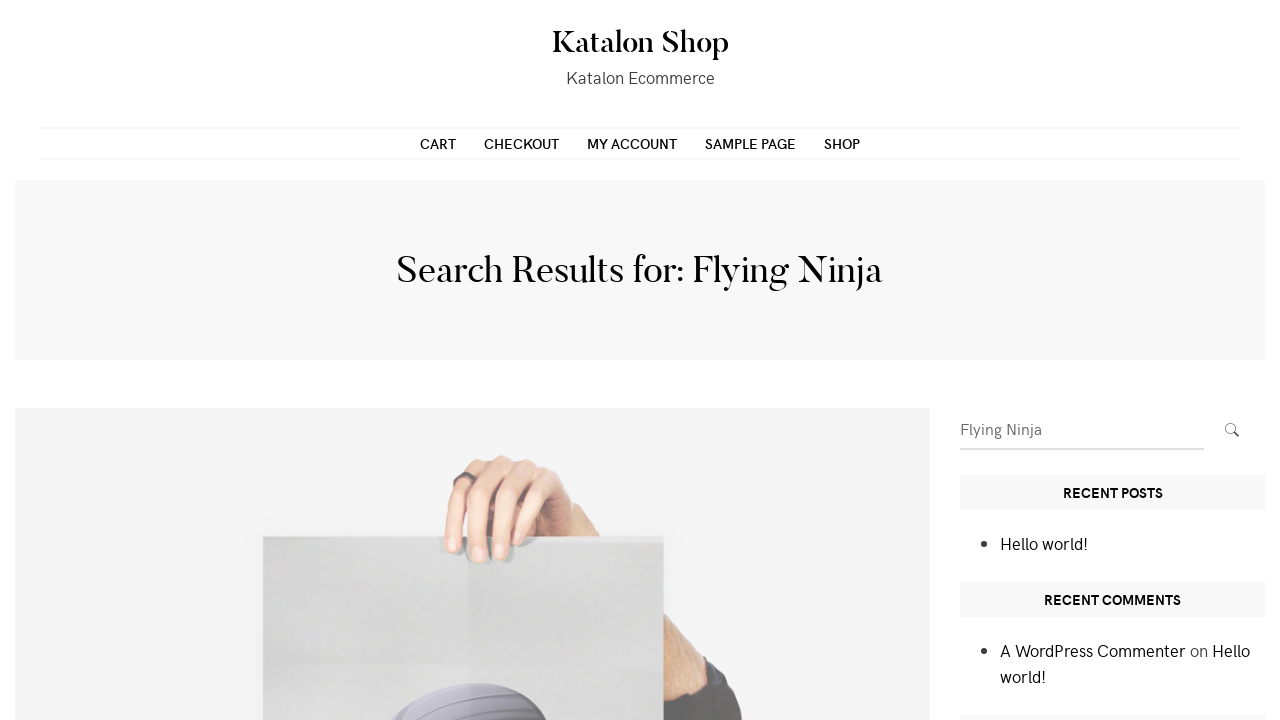

Search results page loaded
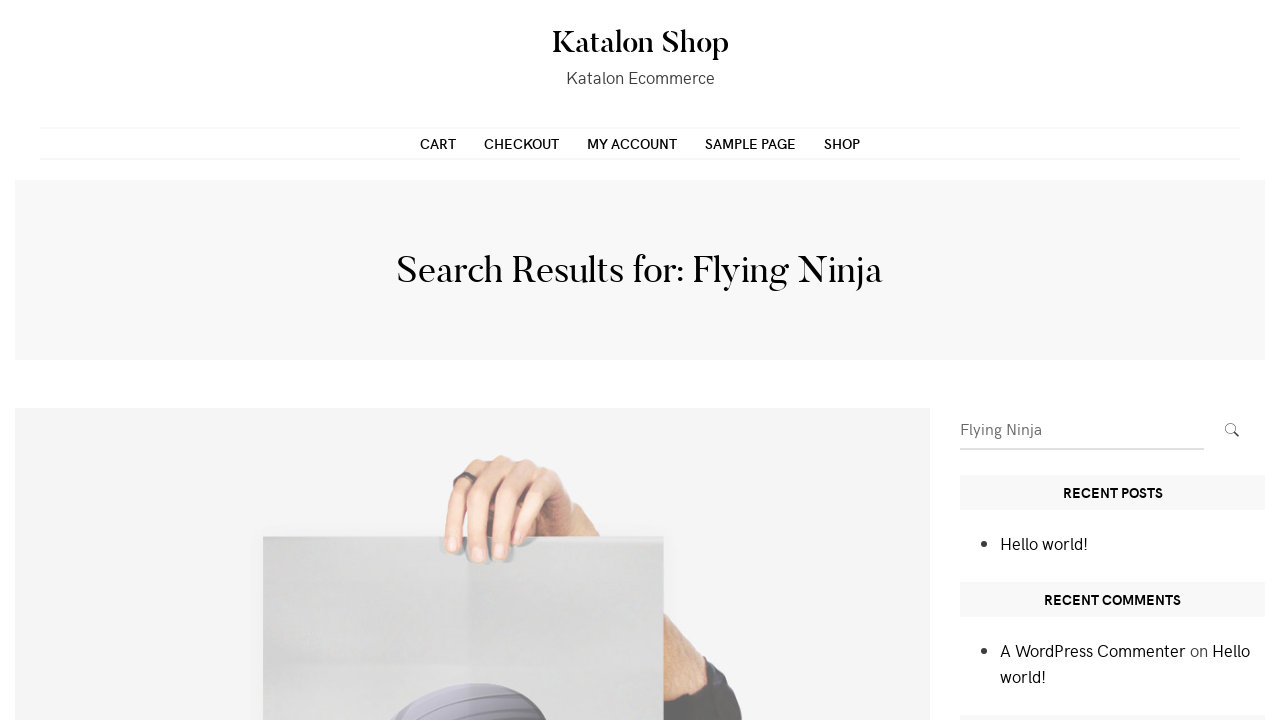

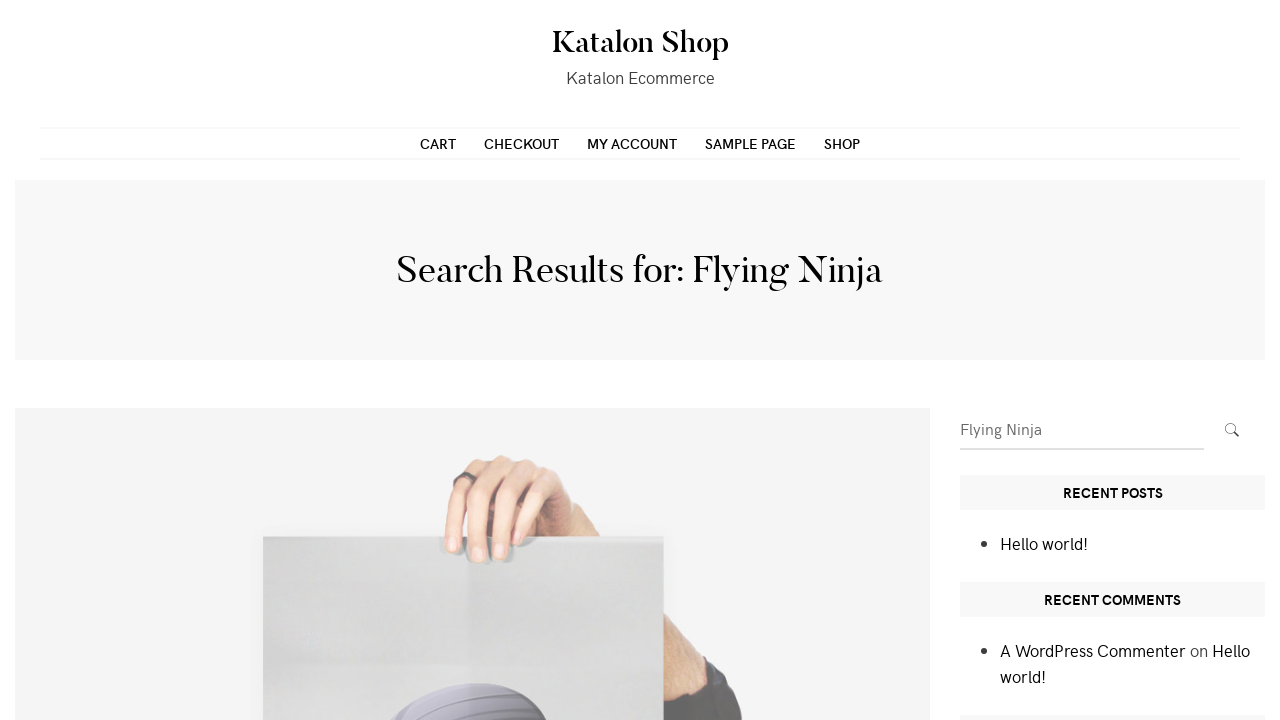